Tests shopping cart functionality including adding a product to cart, applying a coupon code "sert500", verifying the discount is applied correctly, removing the coupon, and proceeding to checkout.

Starting URL: http://intershop5.skillbox.ru/product-category/catalog/

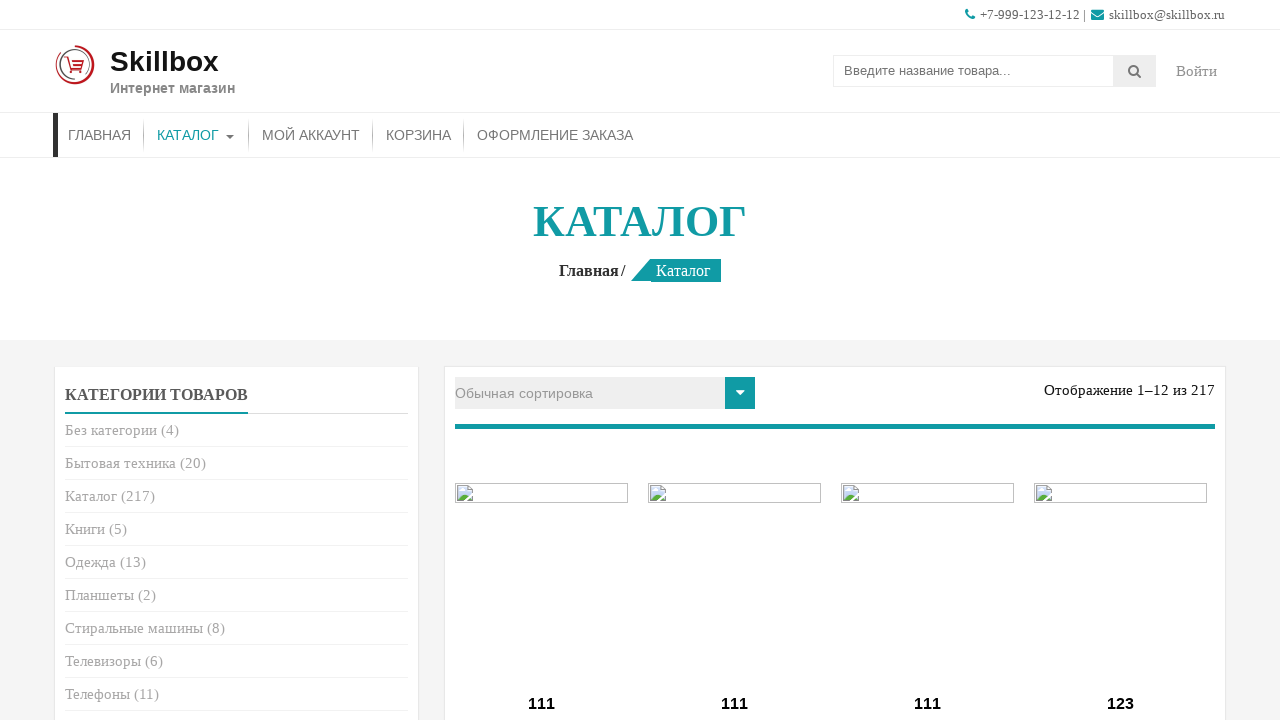

Clicked 'Add to cart' button for product at (542, 361) on .post-15 .button
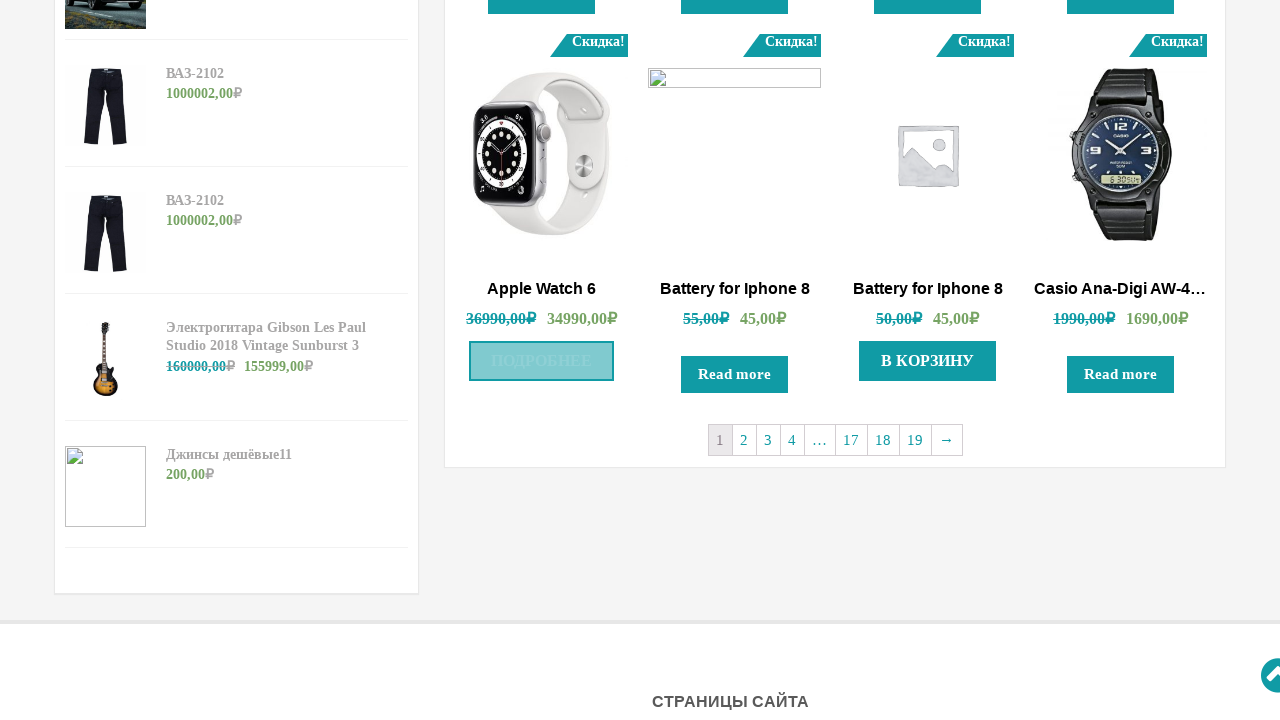

Clicked 'View cart' button to navigate to cart at (542, 361) on .post-15 .added_to_cart
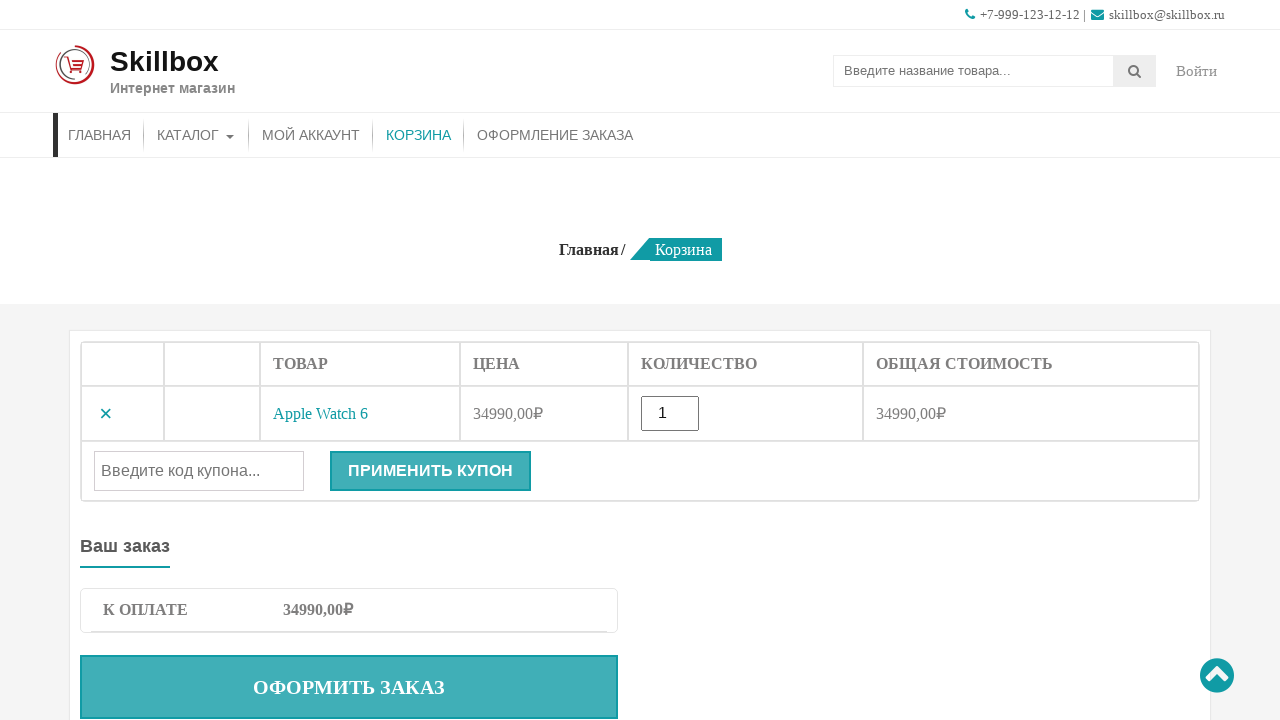

Product subtotal loaded on cart page
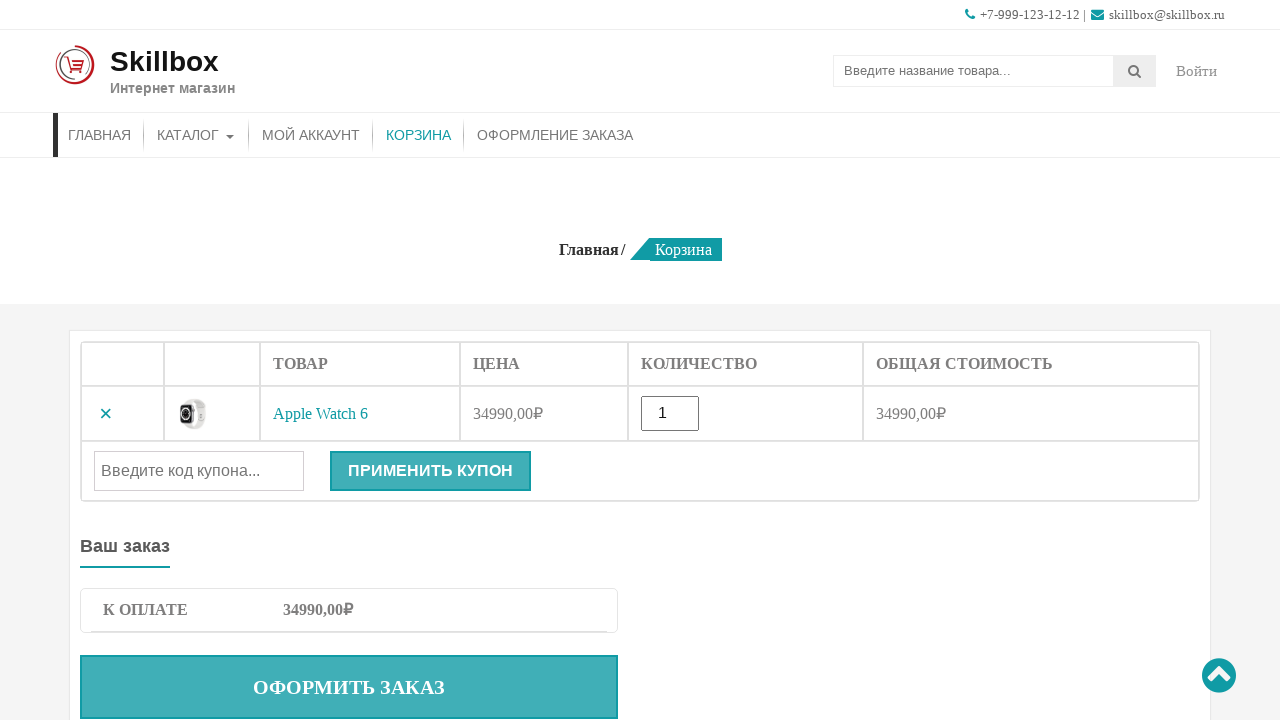

Order total loaded on cart page
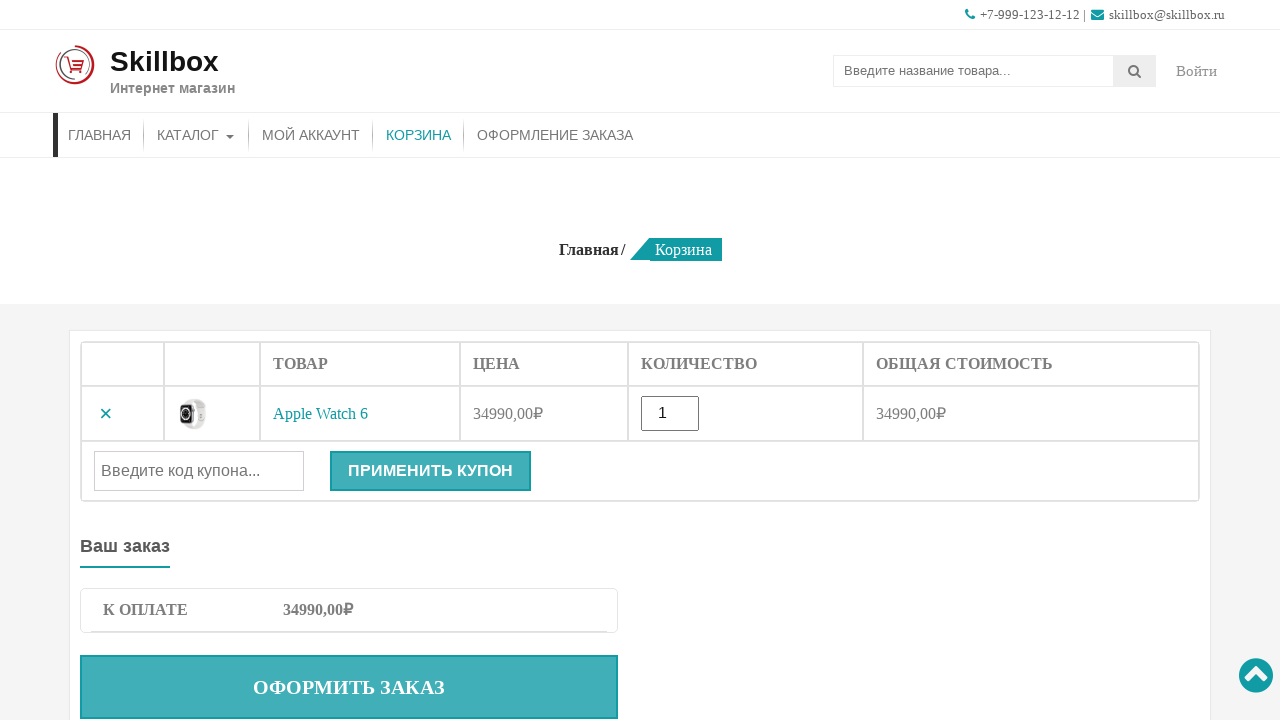

Entered coupon code 'sert500' in coupon field on #coupon_code
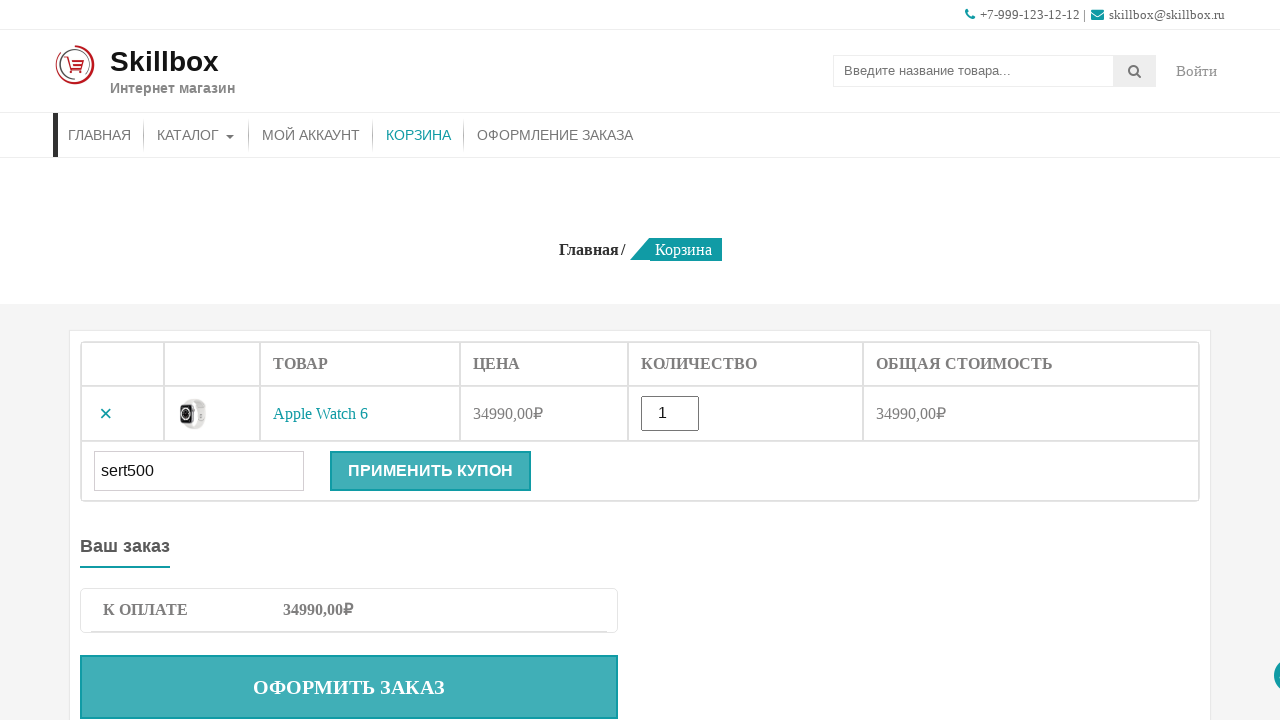

Clicked apply coupon button at (430, 471) on .coupon .button
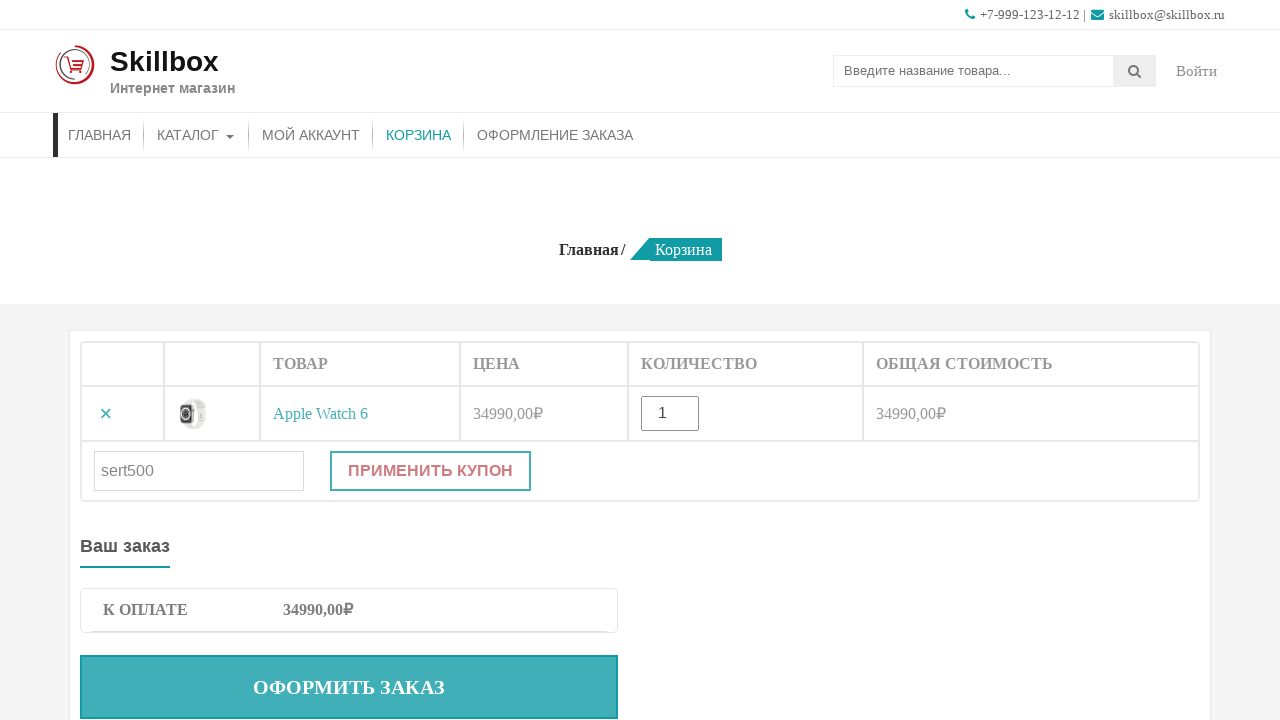

Coupon applied successfully - success message displayed
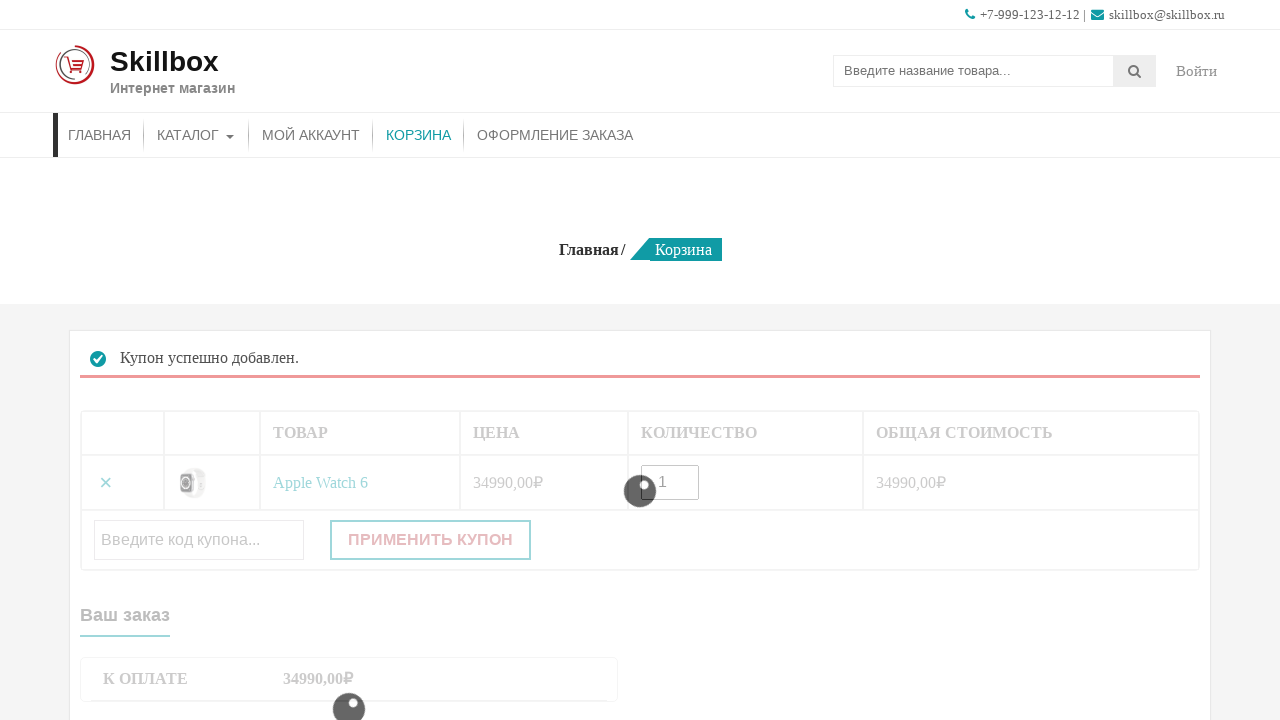

Discount row for coupon 'sert500' appeared in cart totals
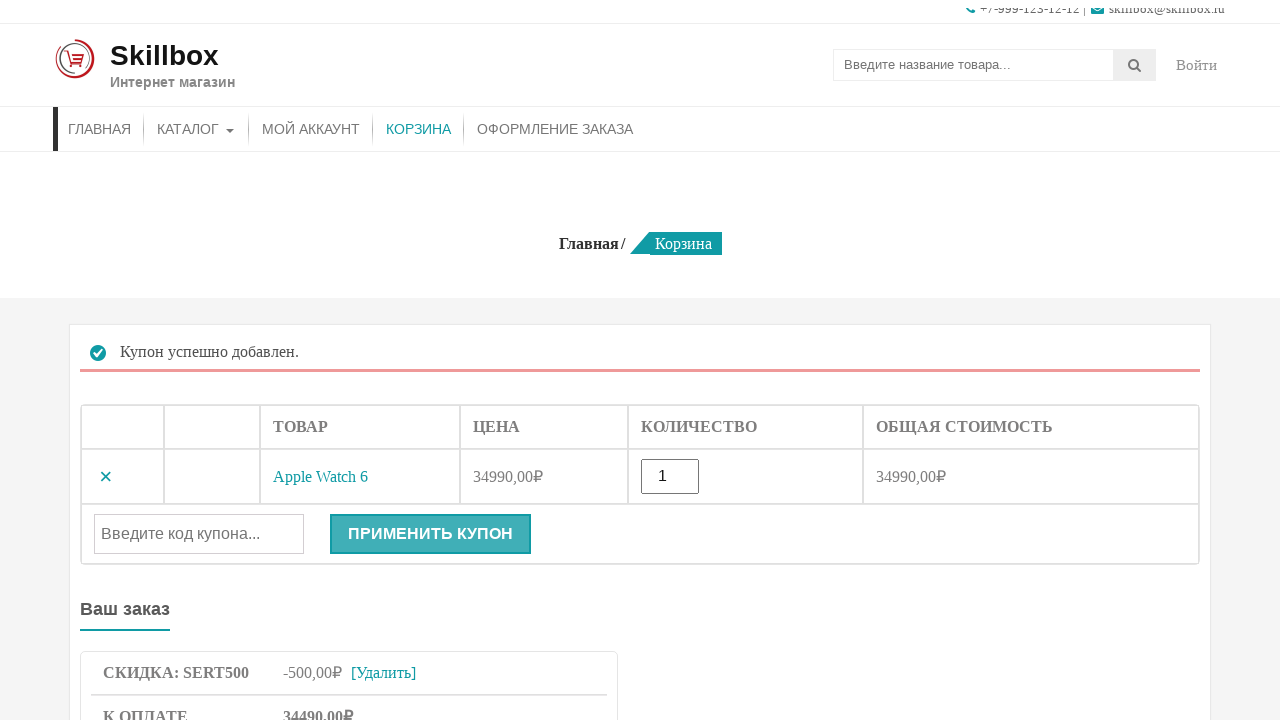

Clicked remove coupon link at (384, 678) on .woocommerce-remove-coupon
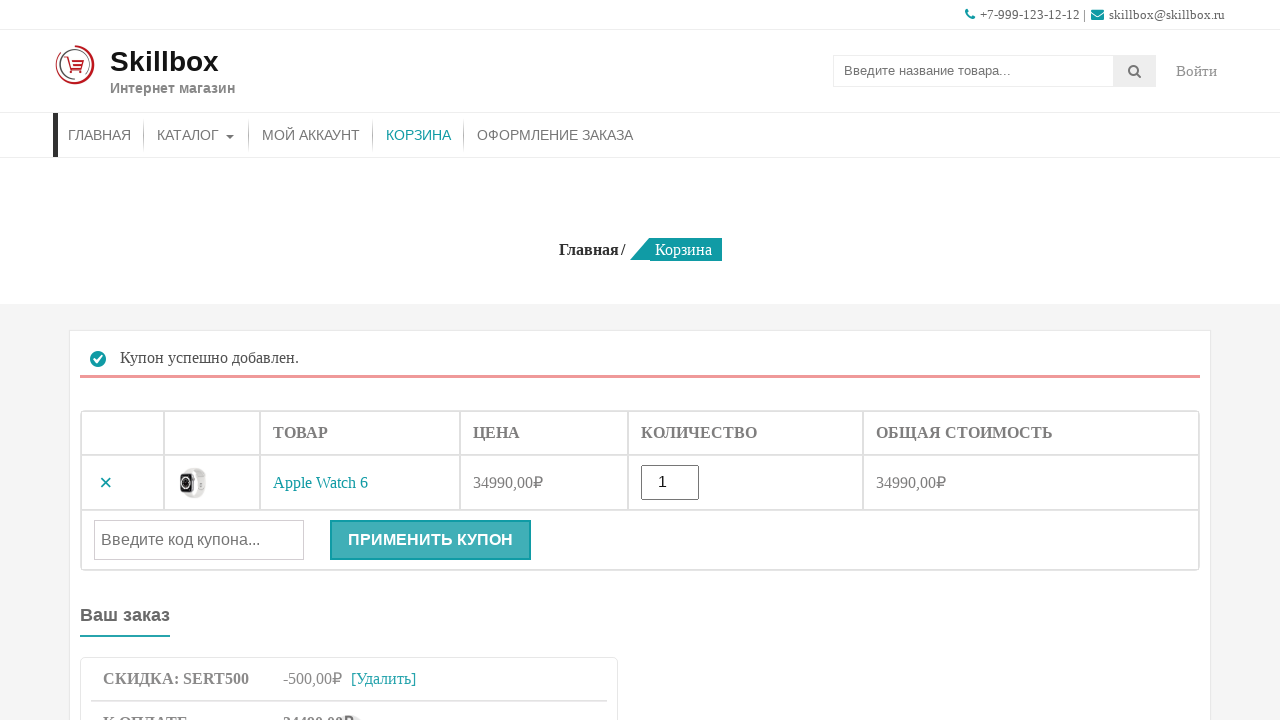

Discount row removed from cart totals
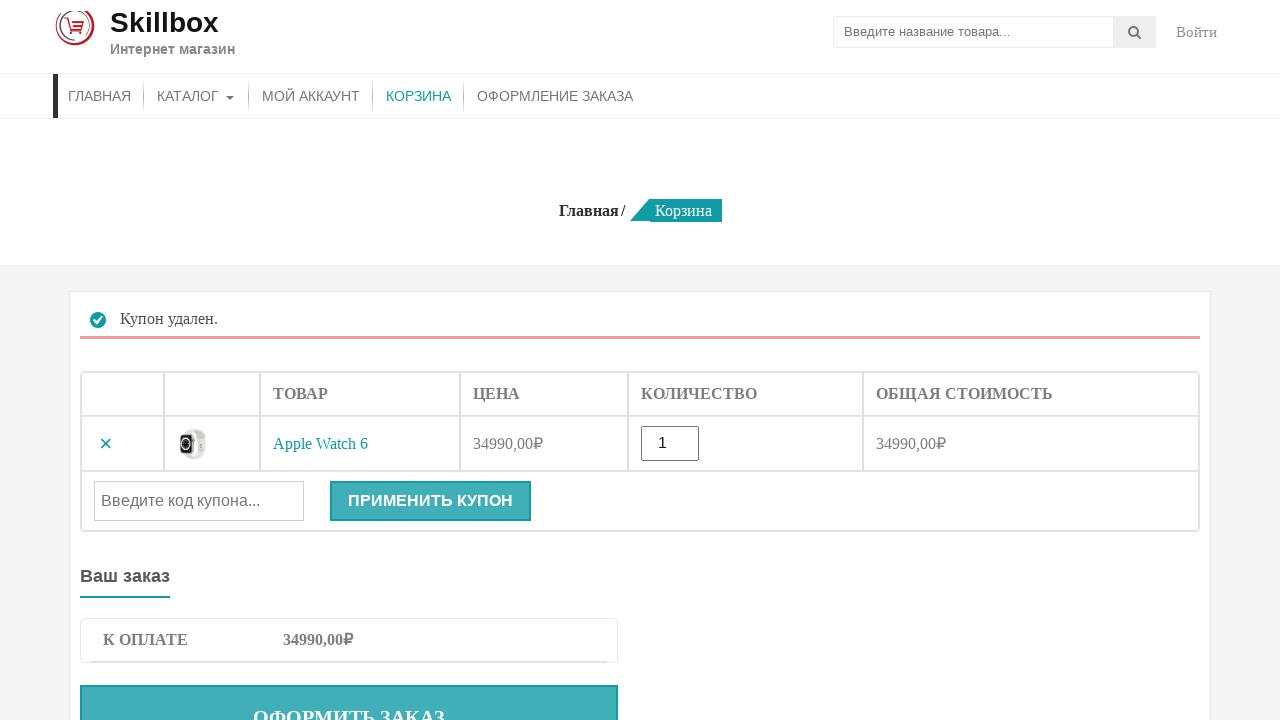

Clicked checkout button to proceed to checkout at (349, 688) on .checkout-button
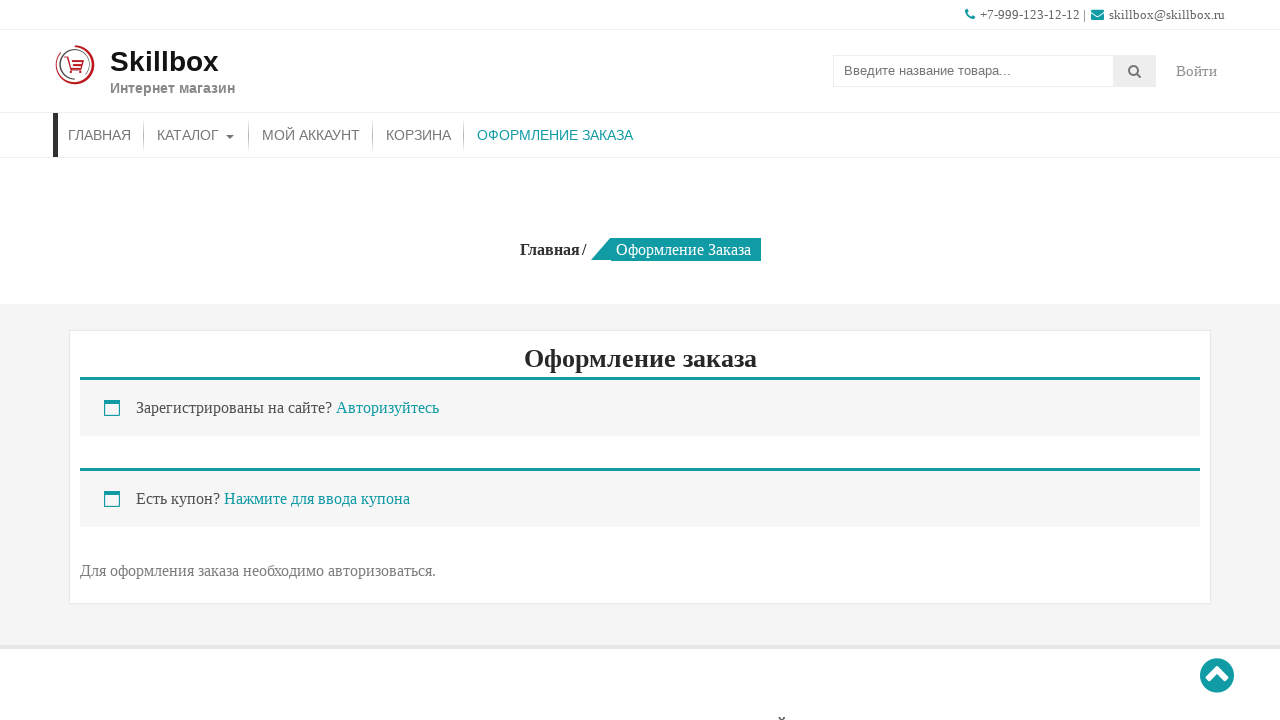

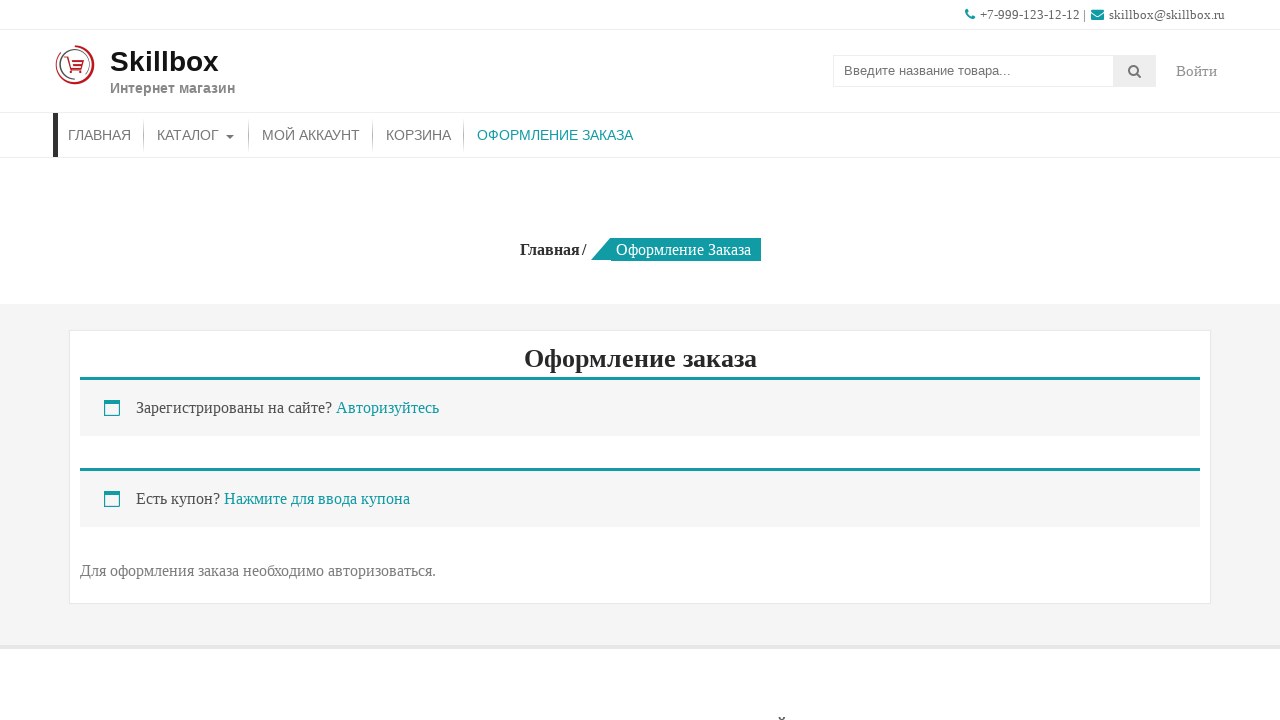